Tests the complete e-commerce flow on DemoBlaze: adding an iPhone and MacBook to cart, navigating to cart, and completing the checkout process with order placement.

Starting URL: https://www.demoblaze.com/index.html

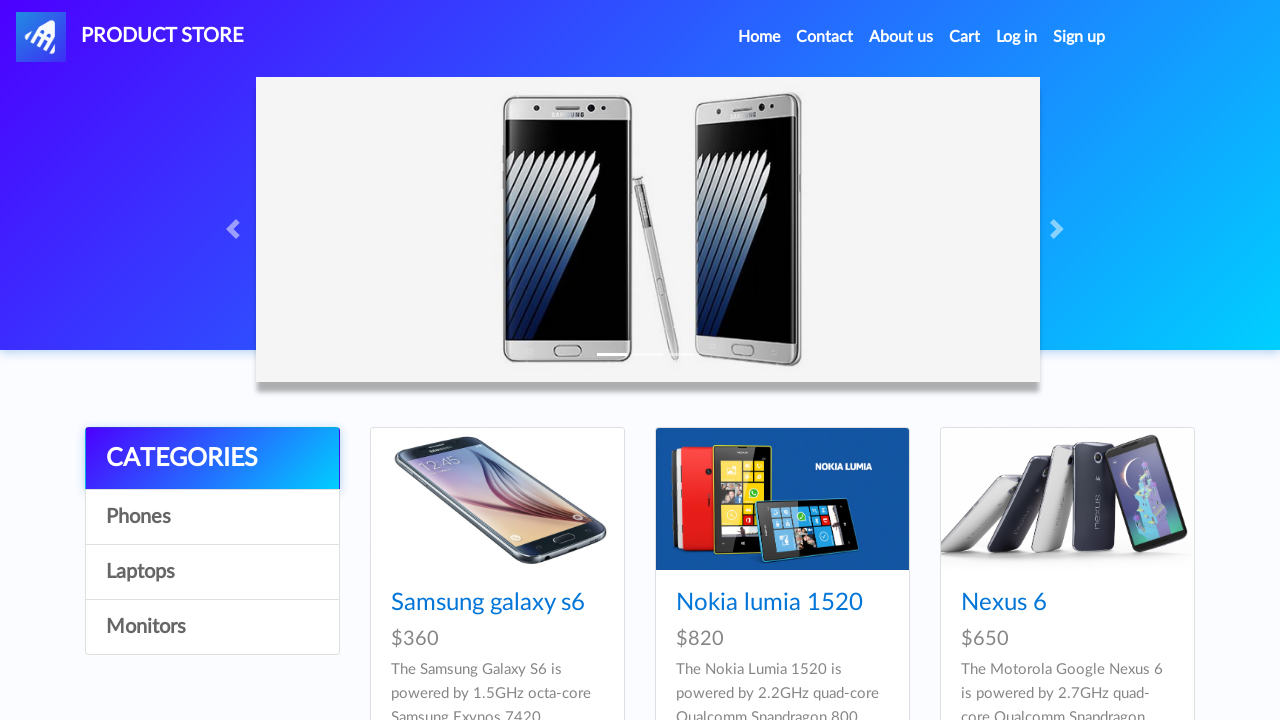

Clicked on iPhone 6 32gb product at (752, 361) on xpath=//a[normalize-space()='Iphone 6 32gb']
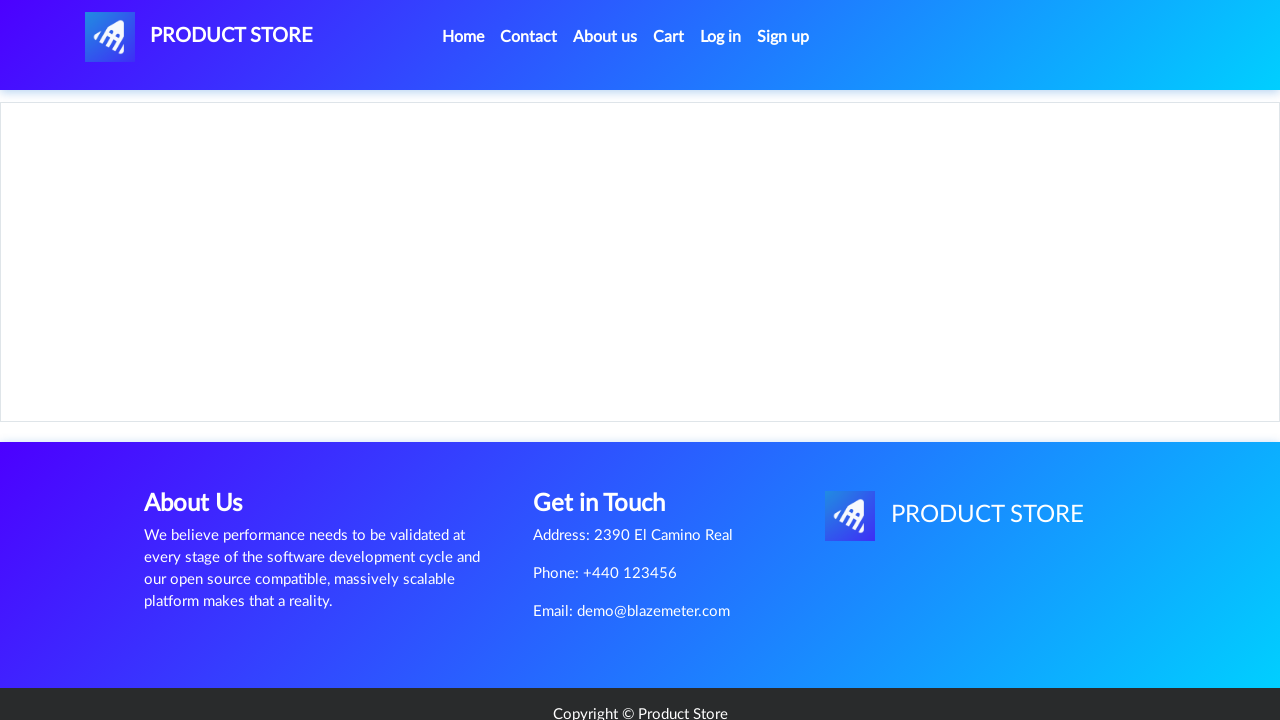

Clicked Add to cart button for iPhone at (610, 440) on xpath=//a[normalize-space()='Add to cart']
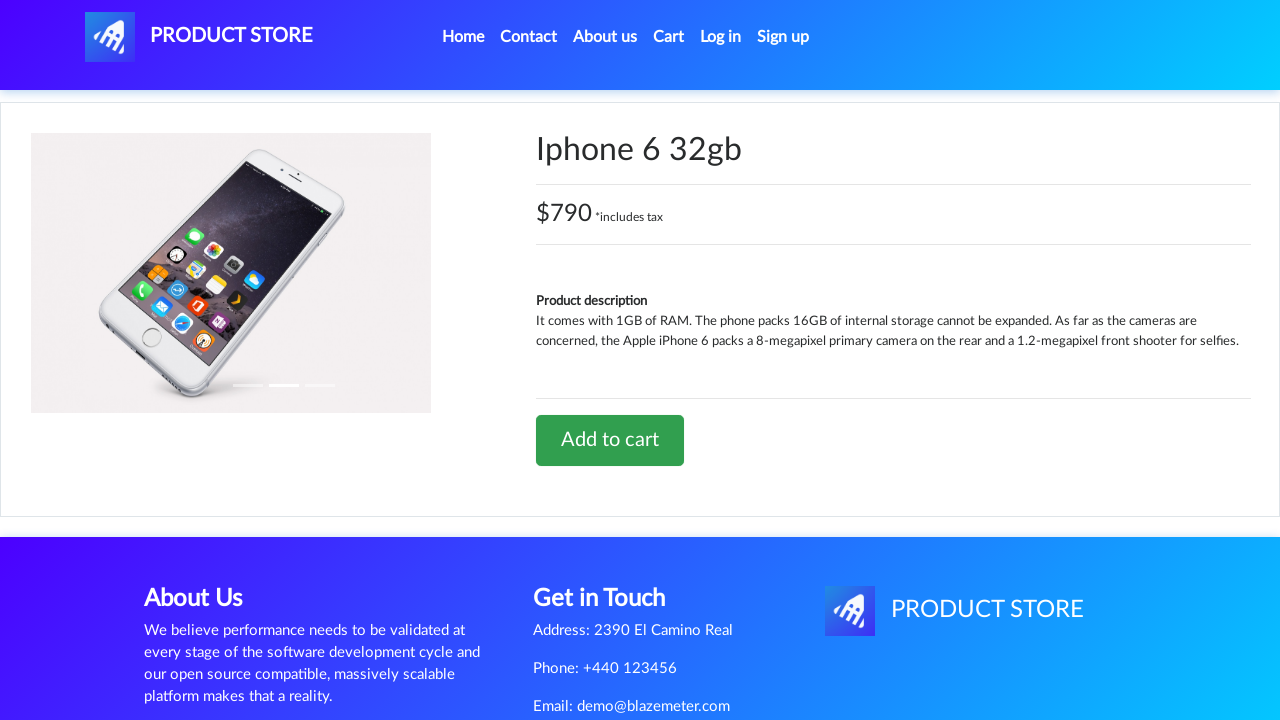

Waited for alert popup
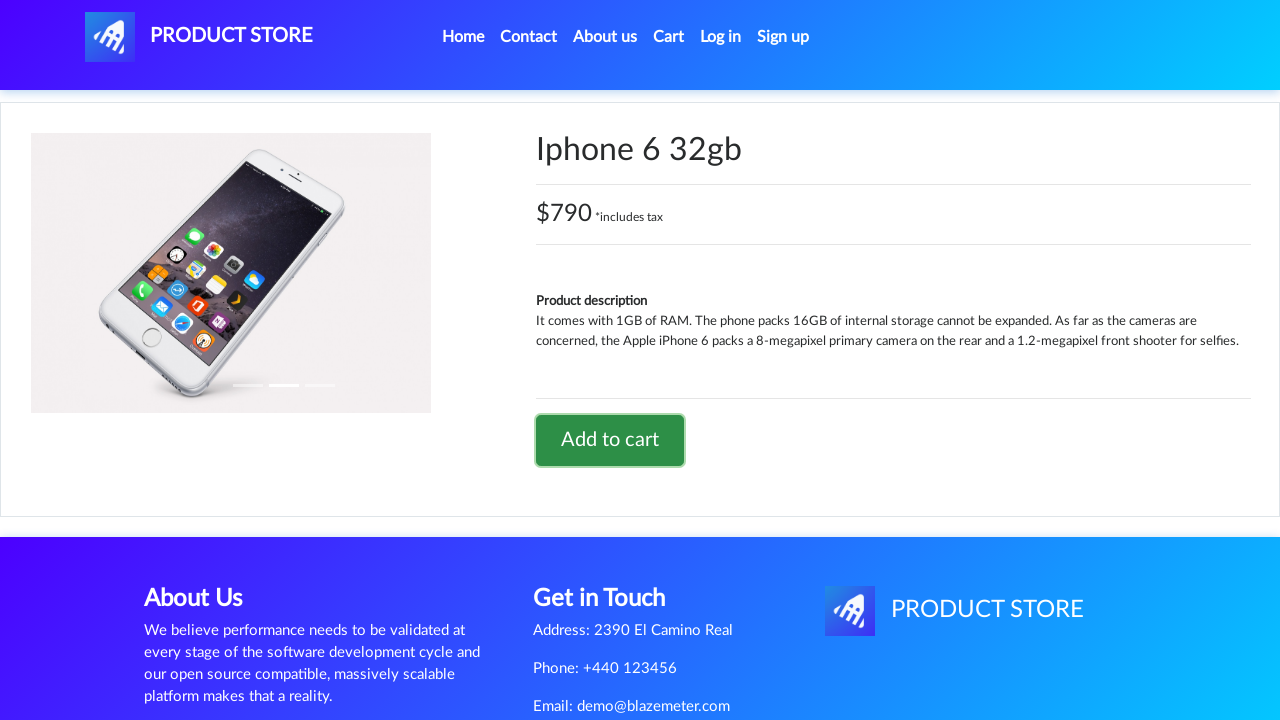

Set up dialog handler to accept alerts
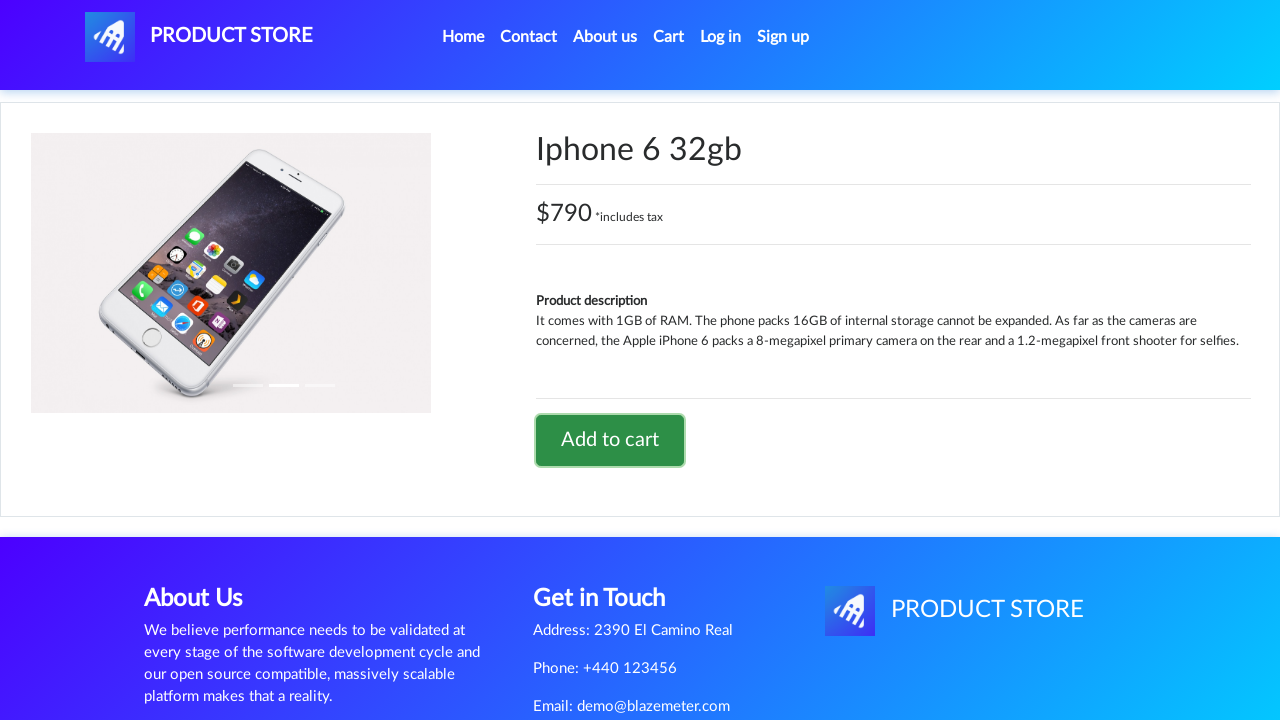

Clicked Add to cart button again to trigger alert at (610, 440) on xpath=//a[normalize-space()='Add to cart']
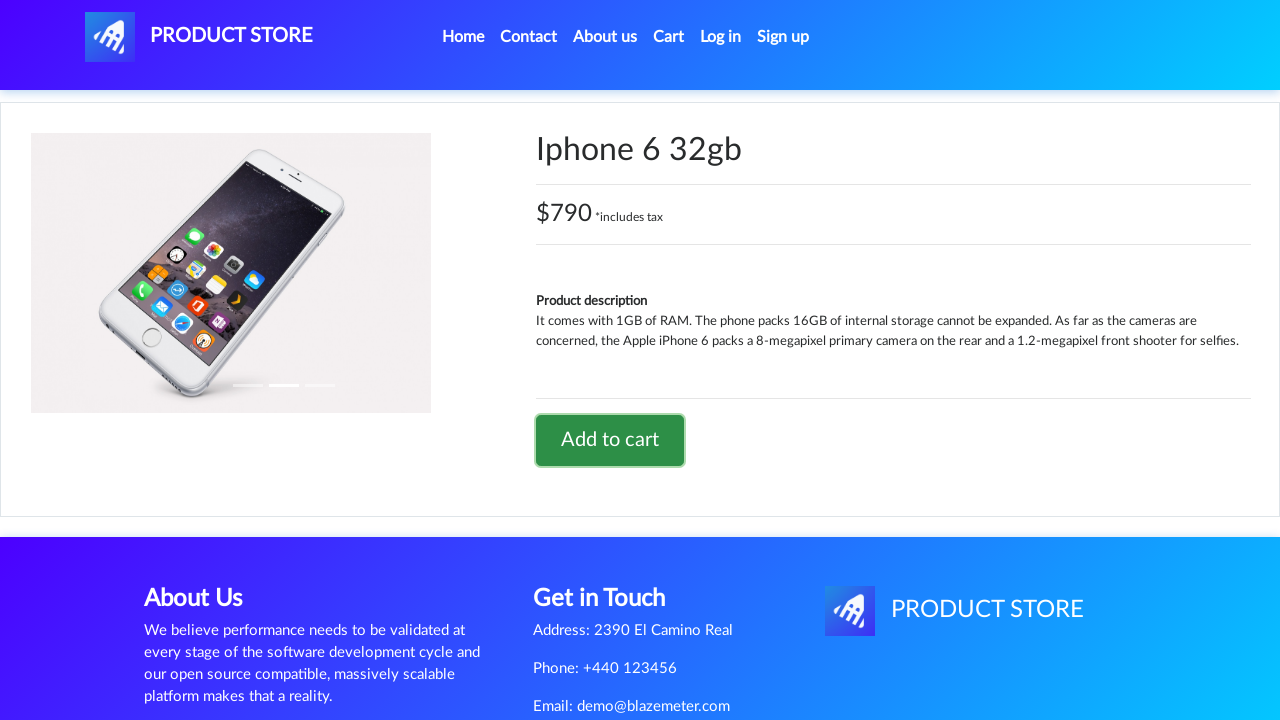

Waited for alert to be processed
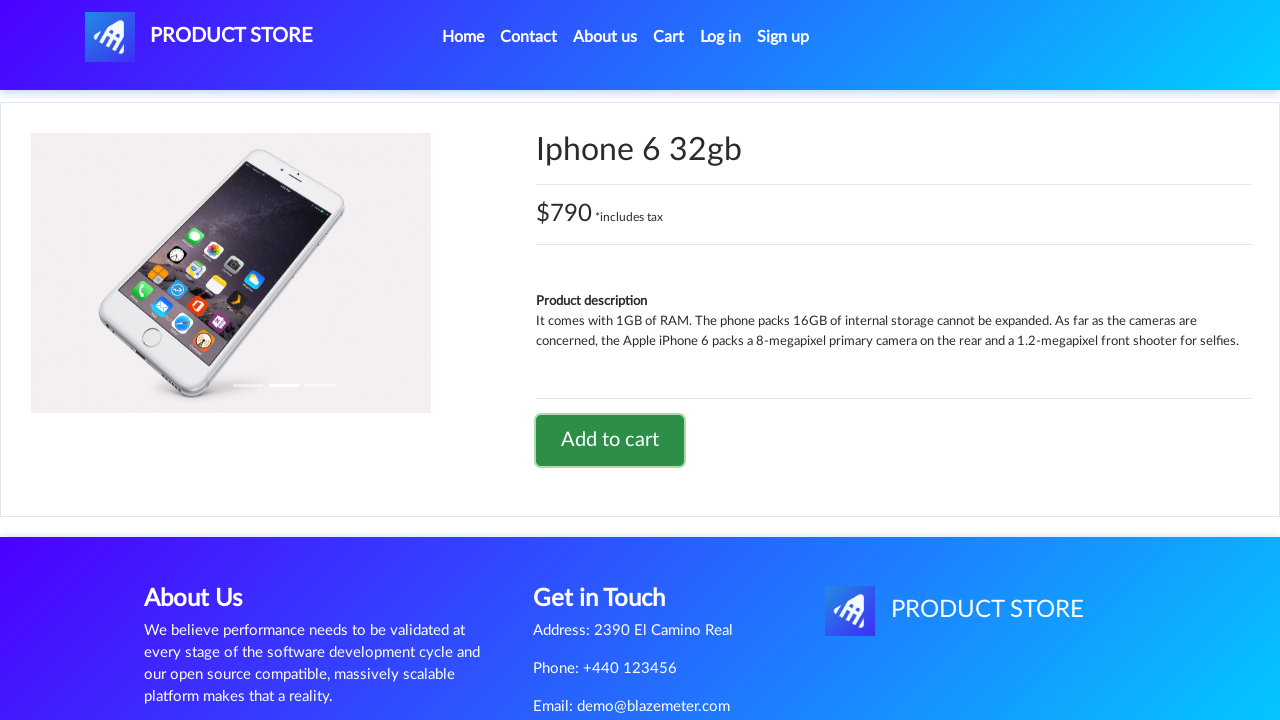

Clicked Home link to navigate back at (463, 37) on xpath=//a[text()='Home ']
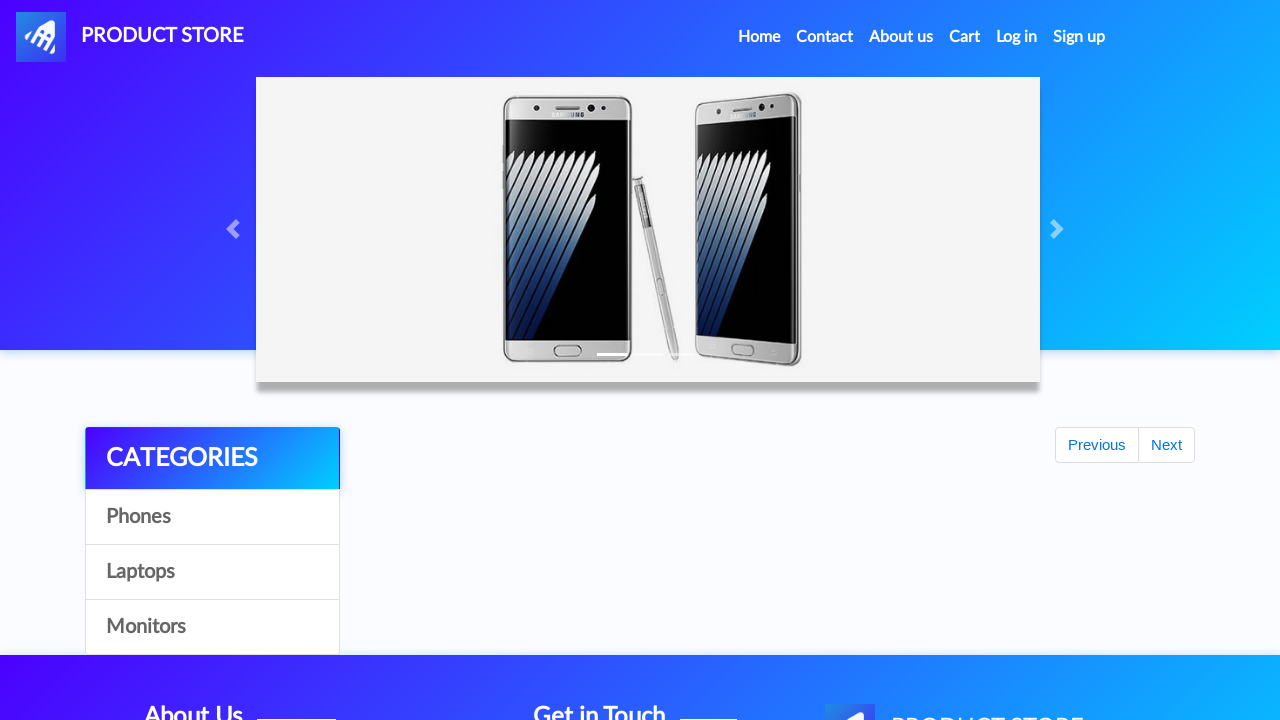

Clicked Laptops category at (212, 572) on xpath=//a[text()='Laptops']
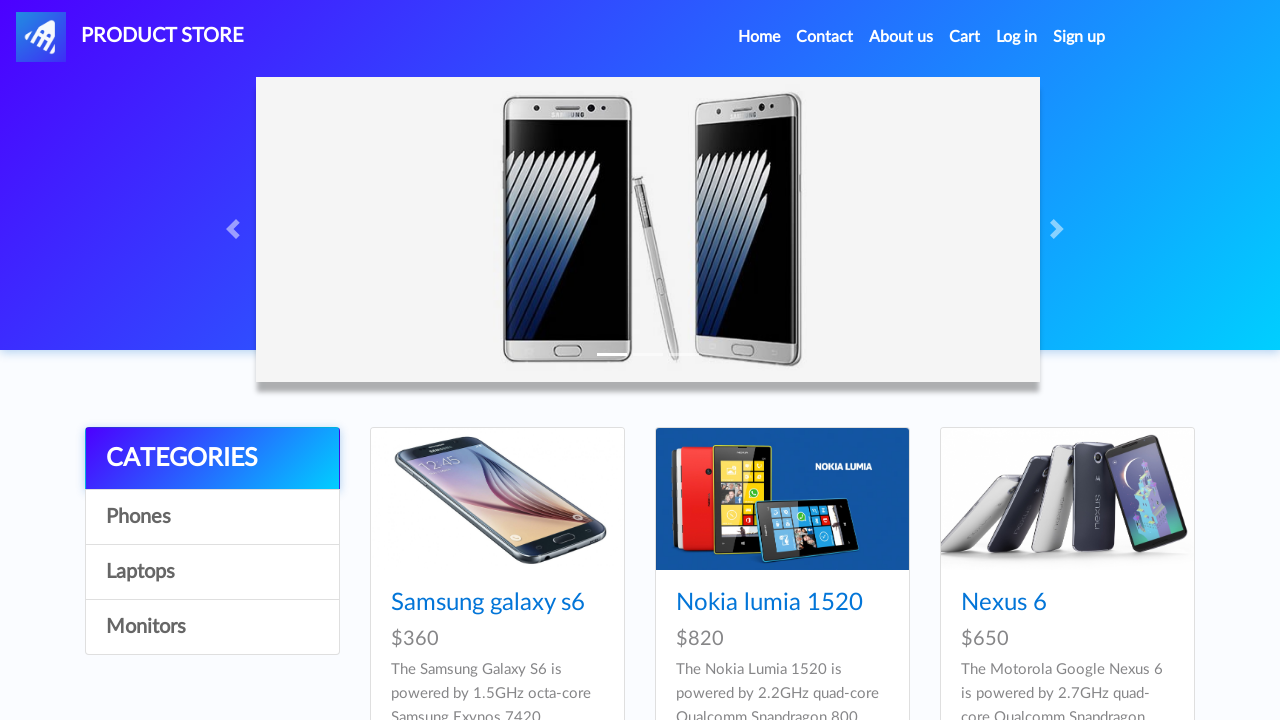

Clicked on MacBook air product at (1028, 603) on xpath=//a[normalize-space()='MacBook air']
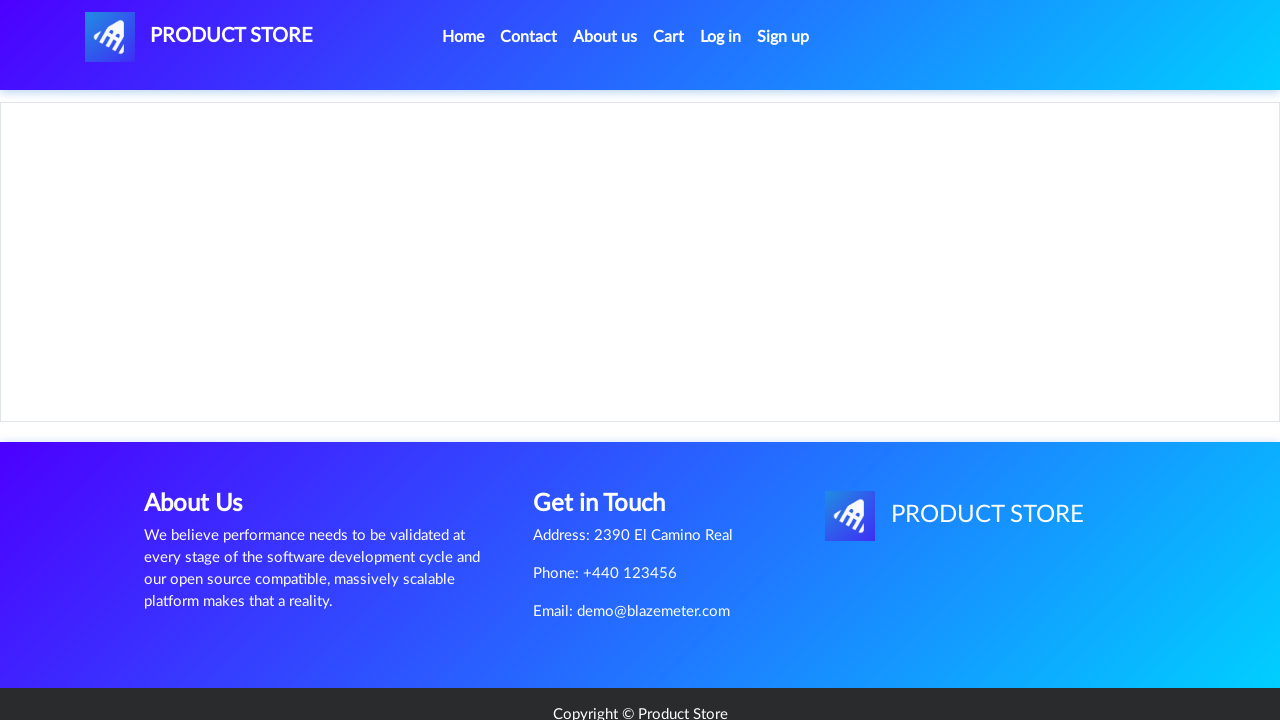

Clicked Add to cart button for MacBook air at (610, 440) on xpath=//a[normalize-space()='Add to cart']
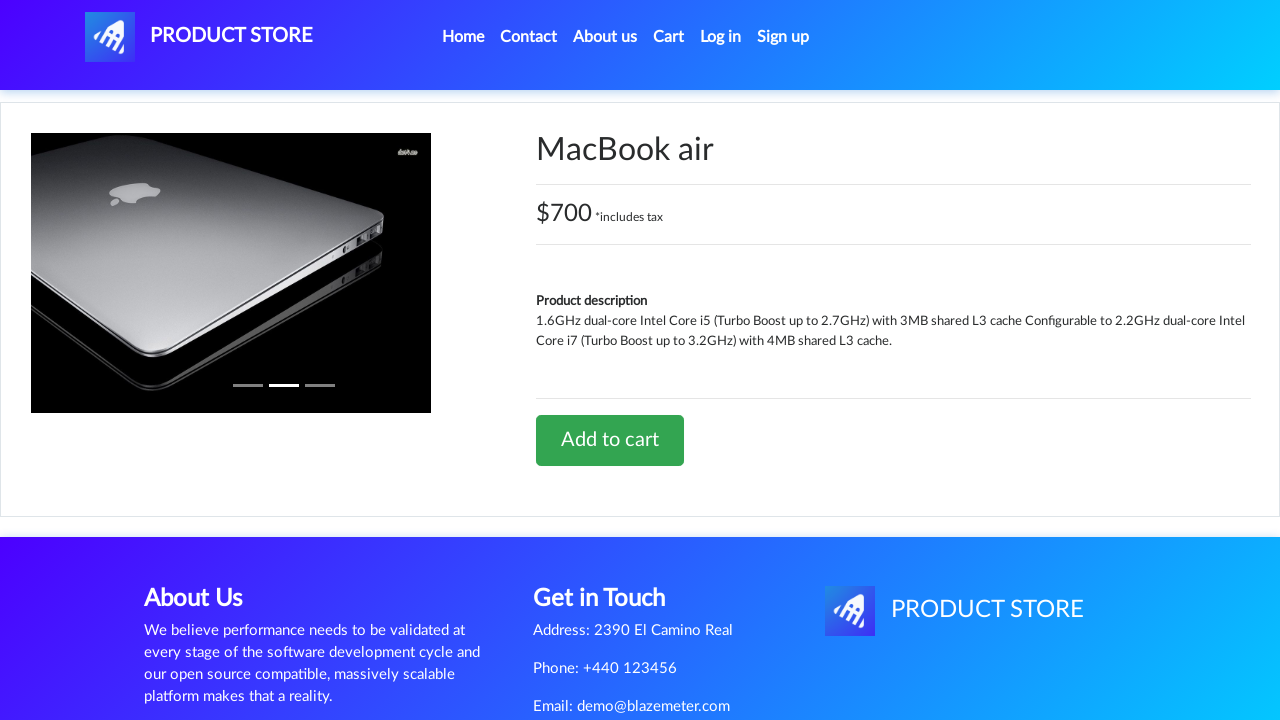

Waited for MacBook to be added to cart
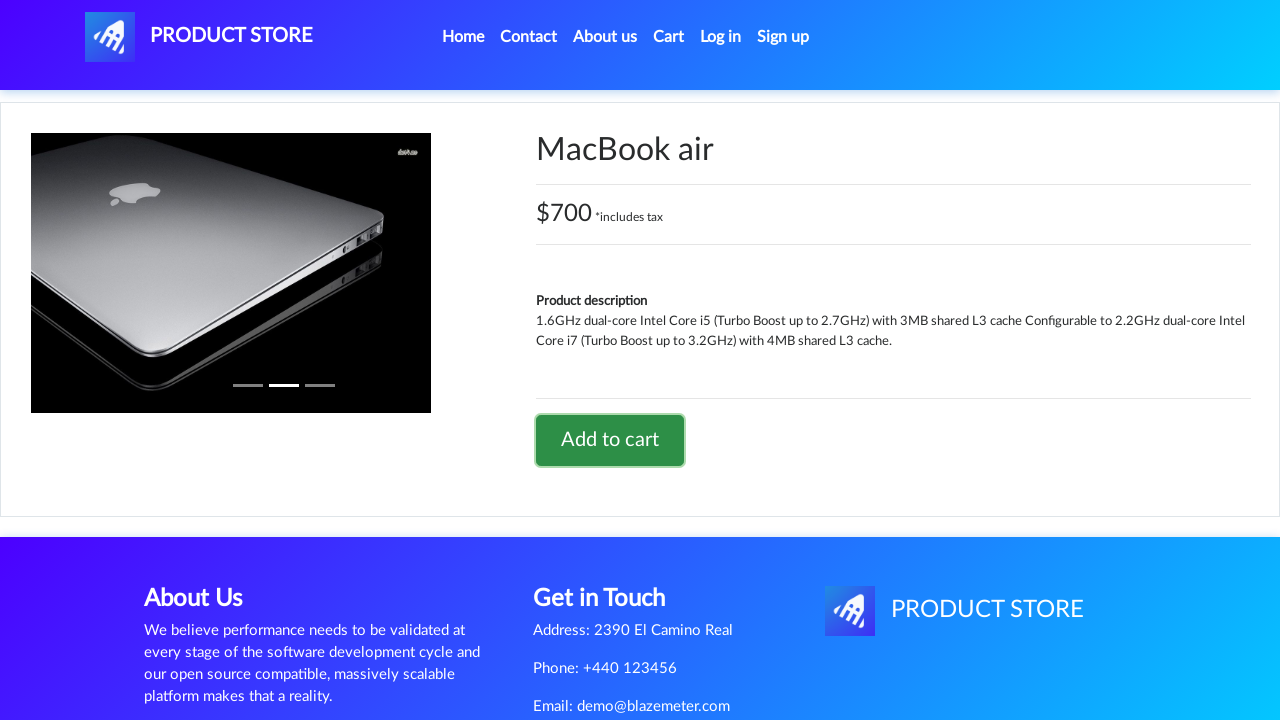

Clicked Cart link to view shopping cart at (669, 37) on #cartur
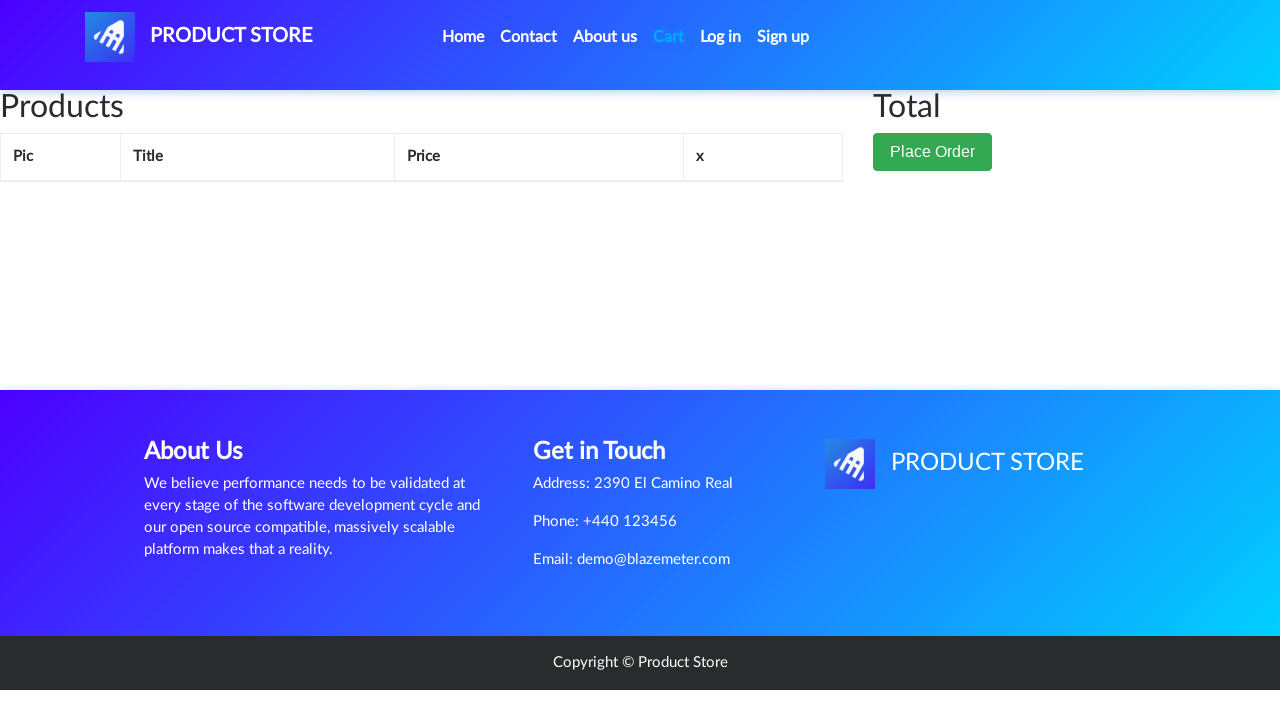

Place Order button loaded in cart
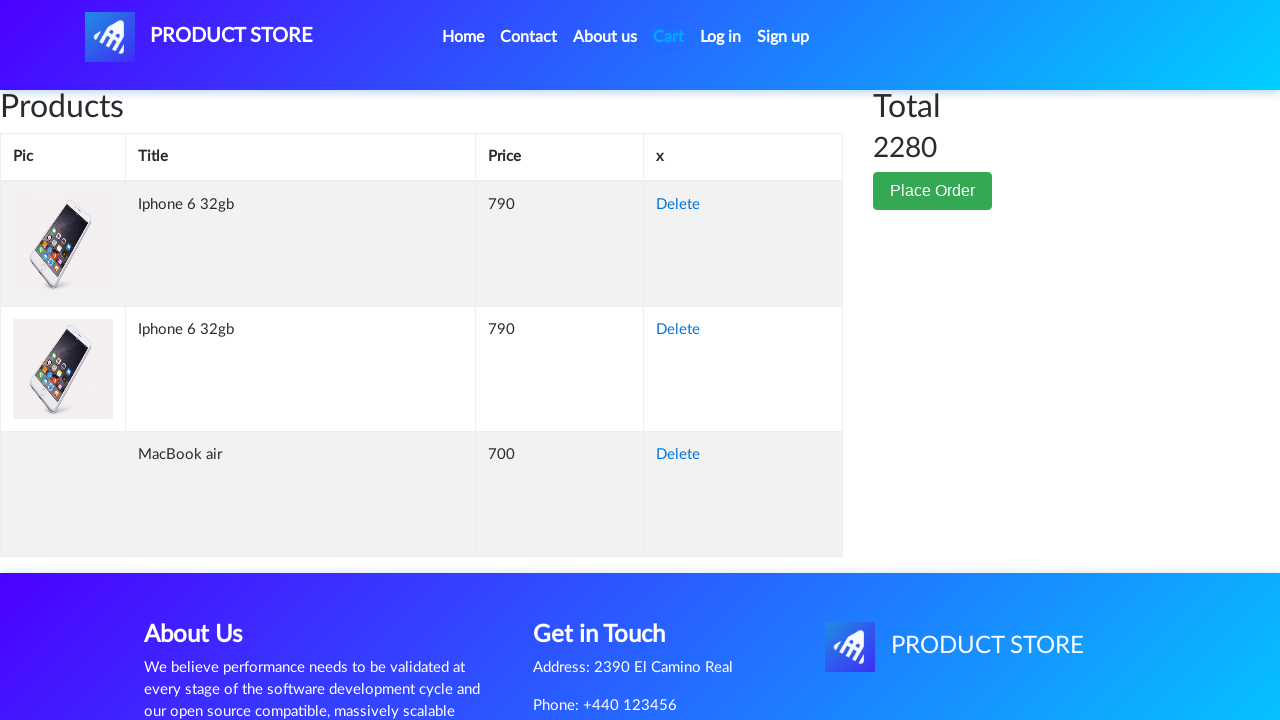

Clicked Place Order button at (933, 191) on xpath=//button[normalize-space()='Place Order']
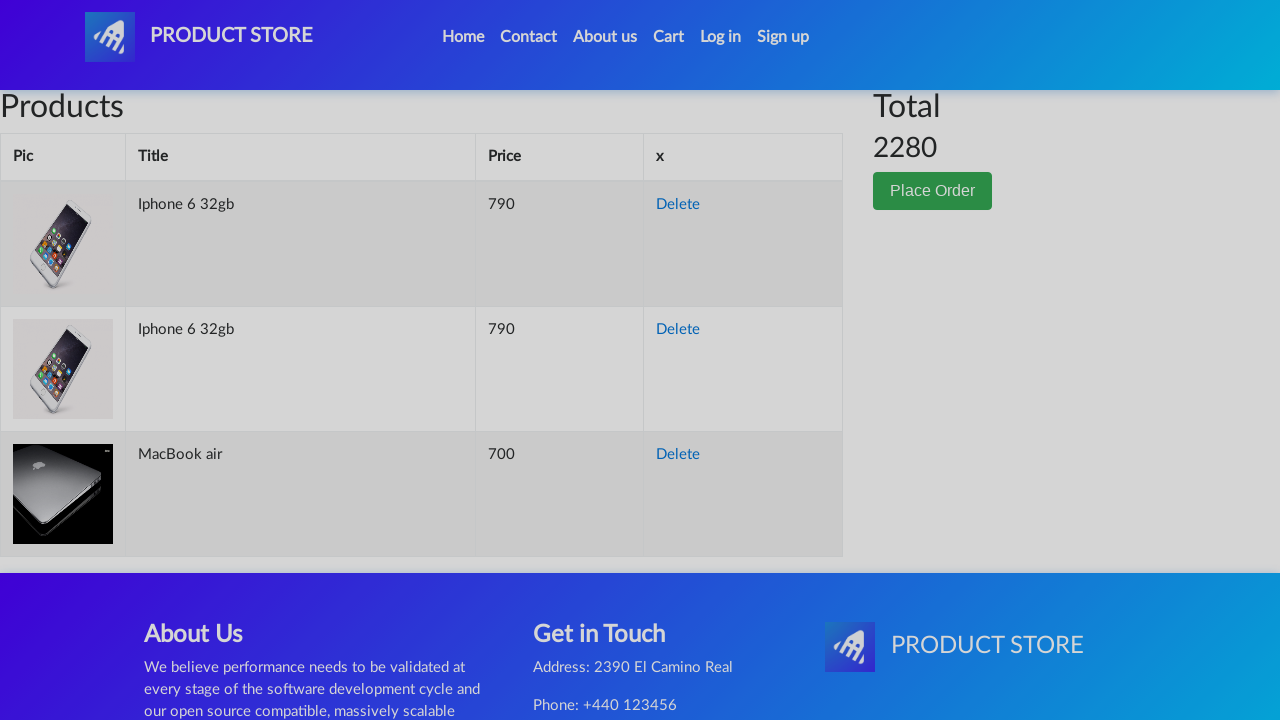

Waited for order form to appear
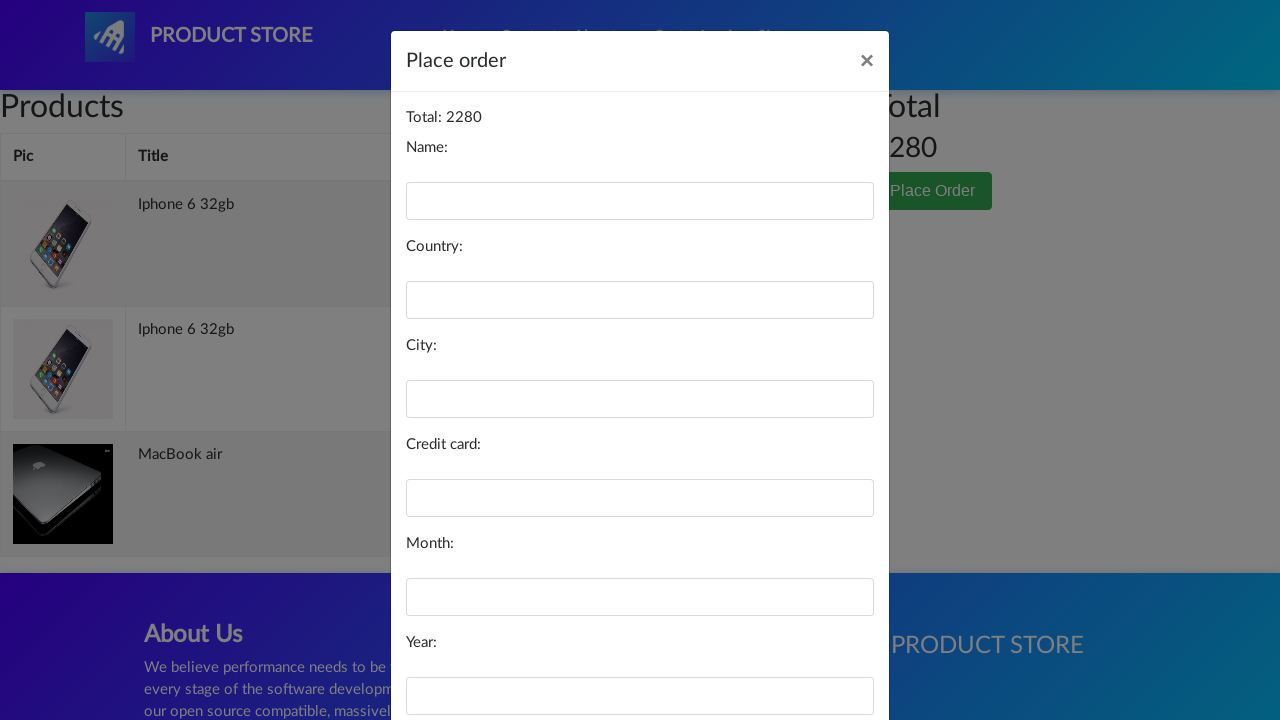

Filled in name field with 'TestUser' on #name
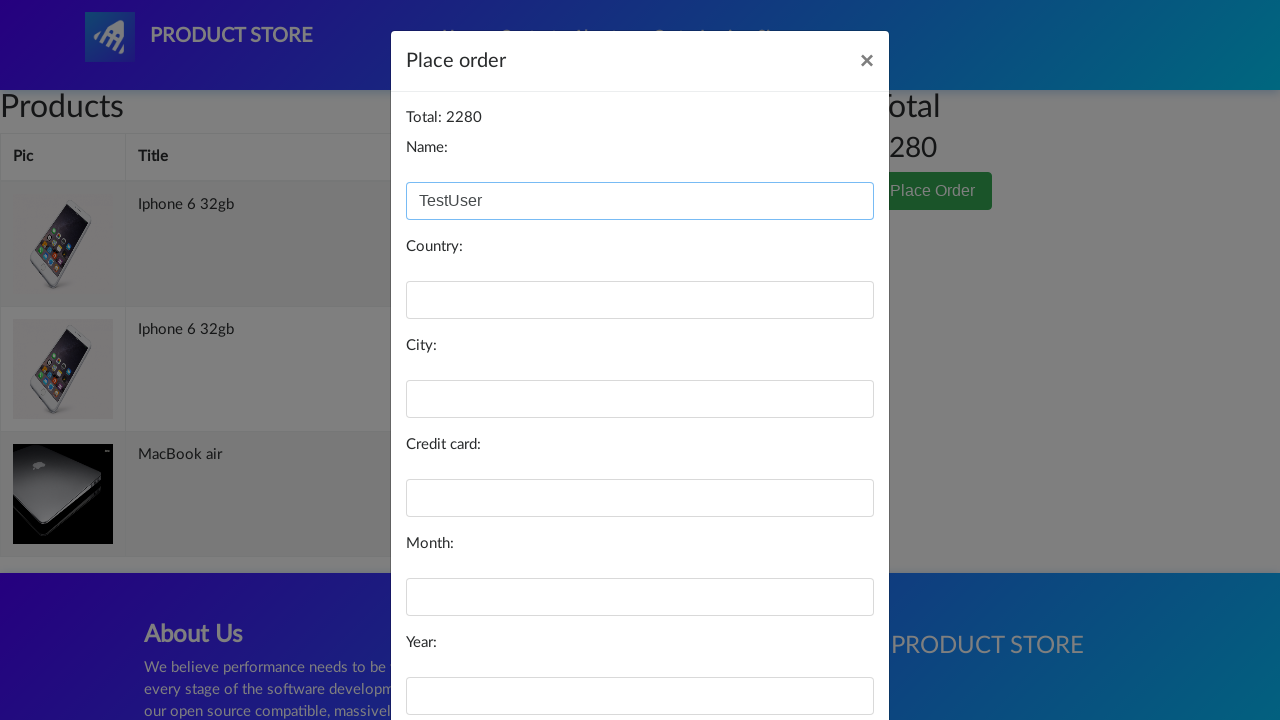

Filled in country field with 'United States' on #country
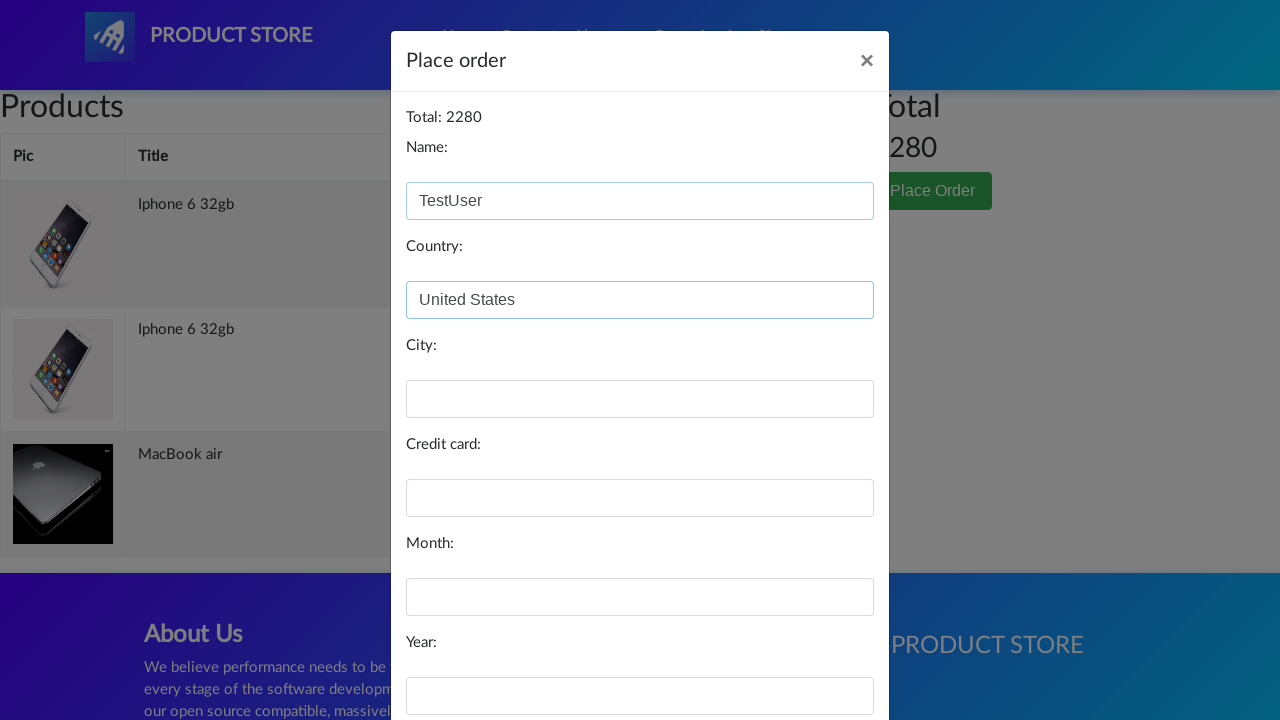

Filled in city field with 'New York' on #city
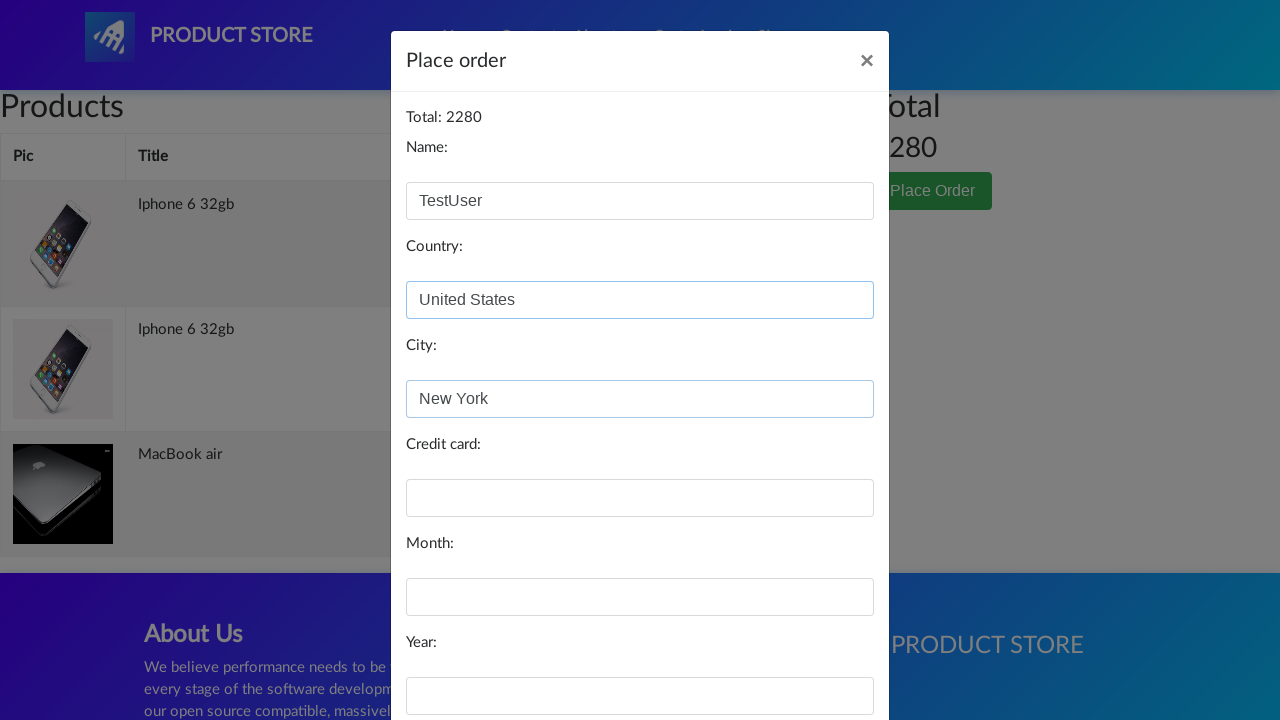

Filled in card field with test credit card number on #card
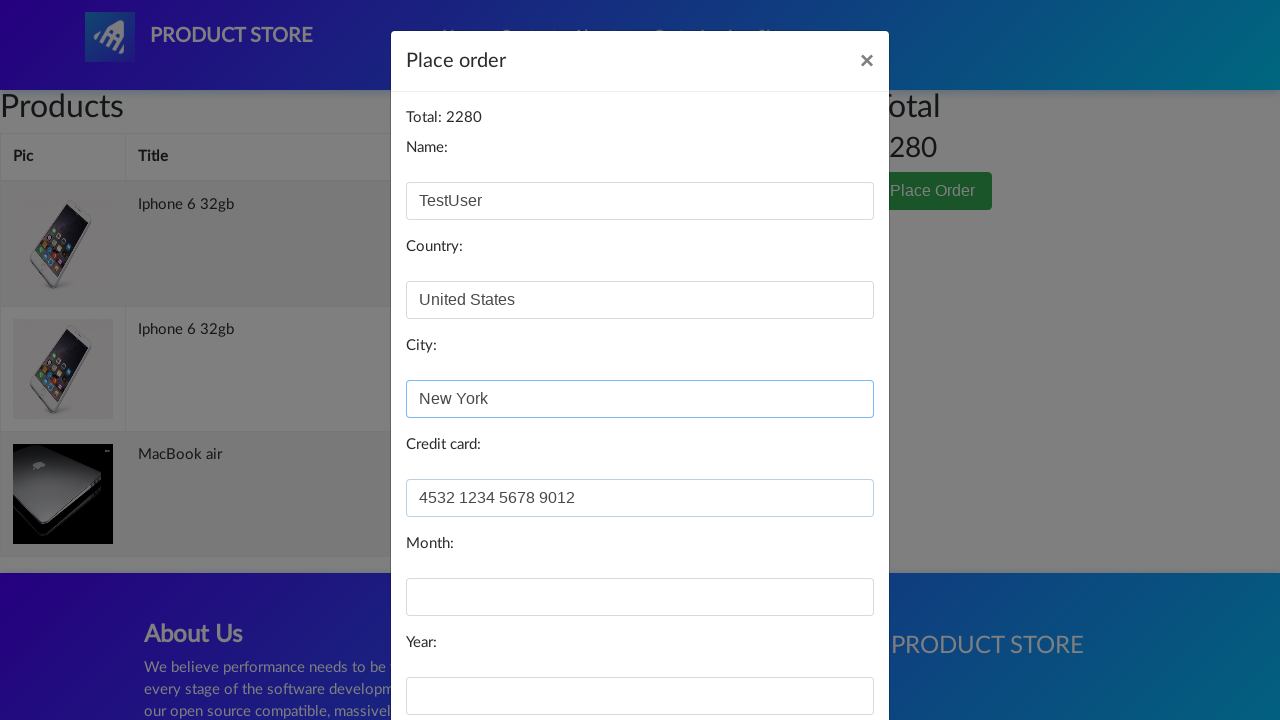

Filled in month field with 'December' on #month
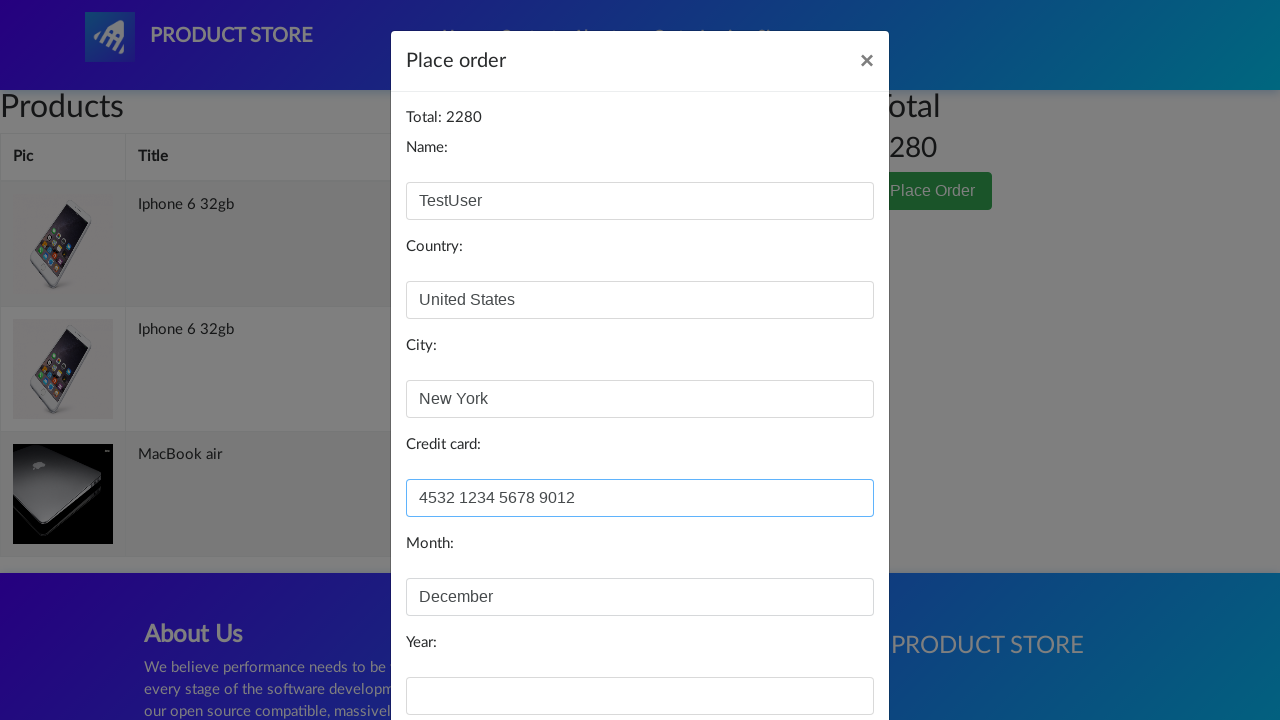

Filled in year field with '2026' on #year
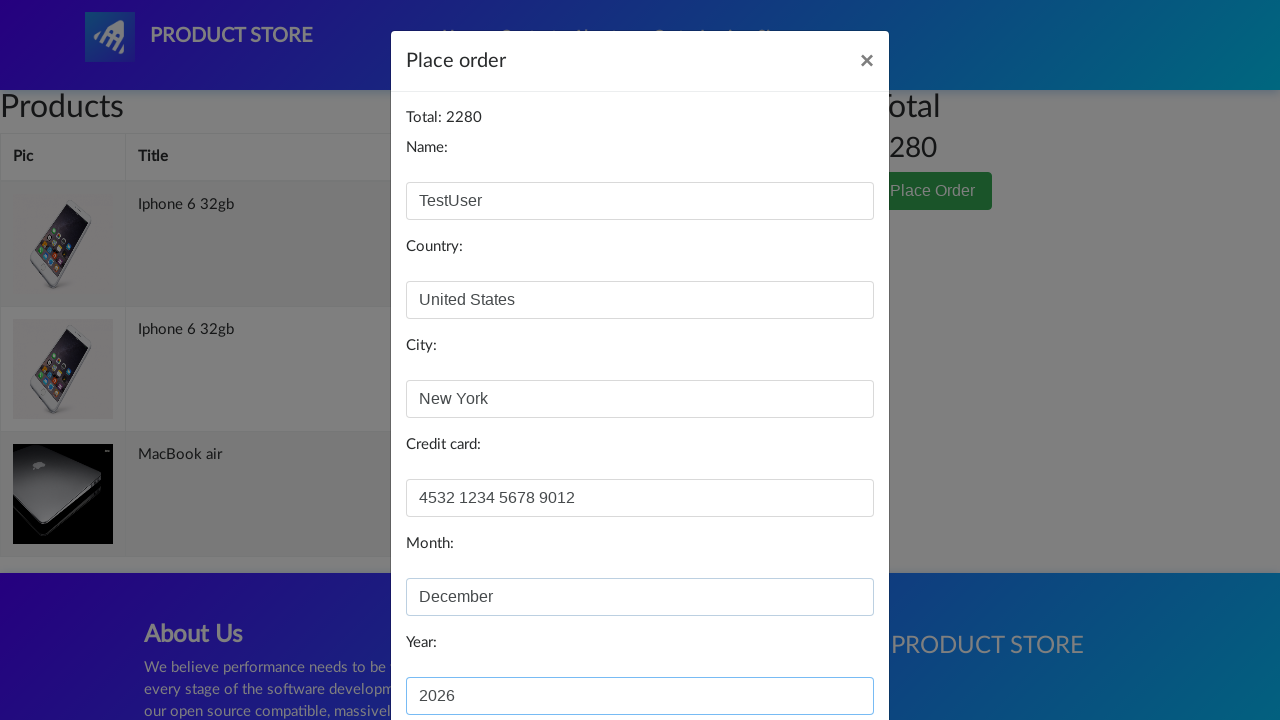

Clicked Purchase button to complete order at (823, 655) on xpath=//button[normalize-space()='Purchase']
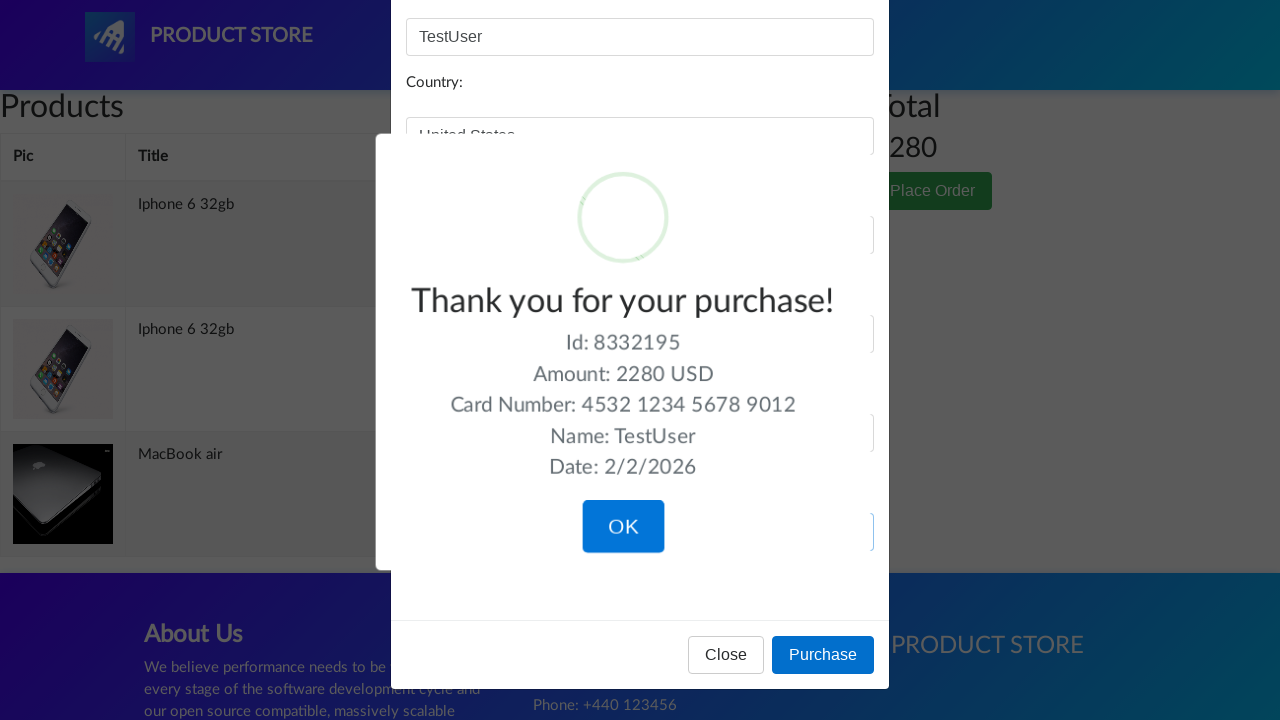

Waited for purchase confirmation
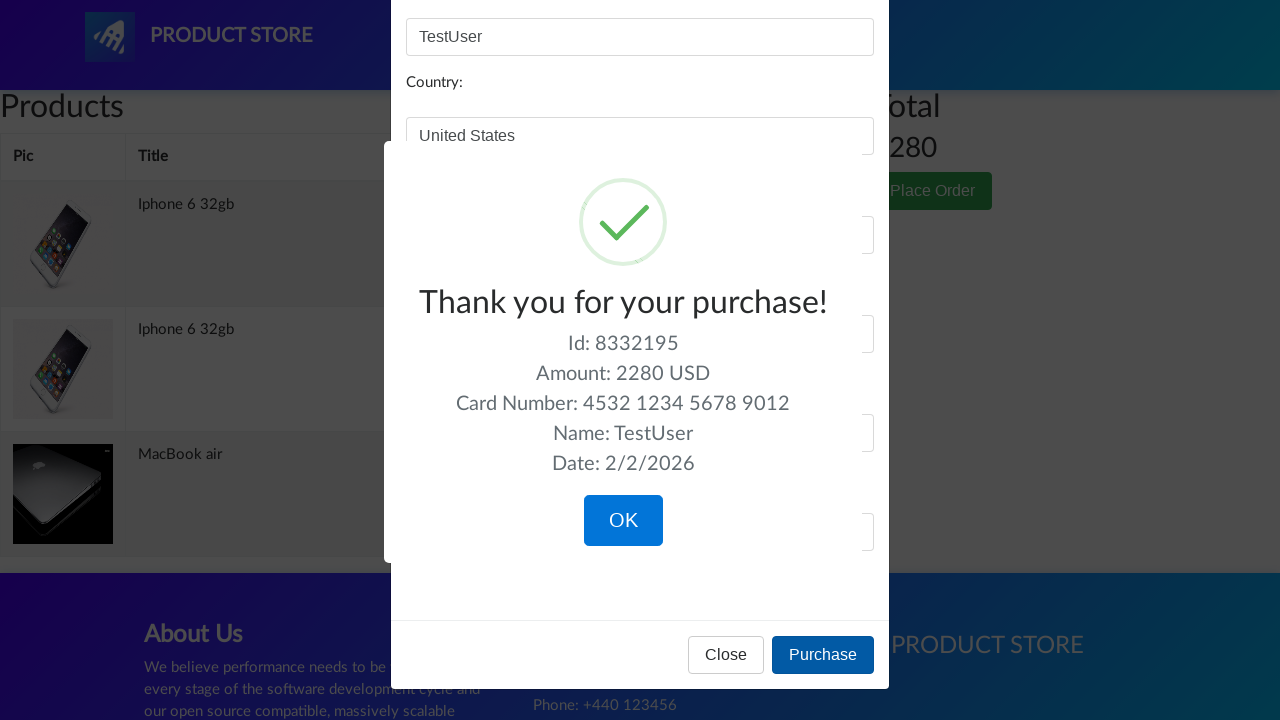

Clicked OK button to confirm order completion at (623, 521) on xpath=//button[normalize-space()='OK']
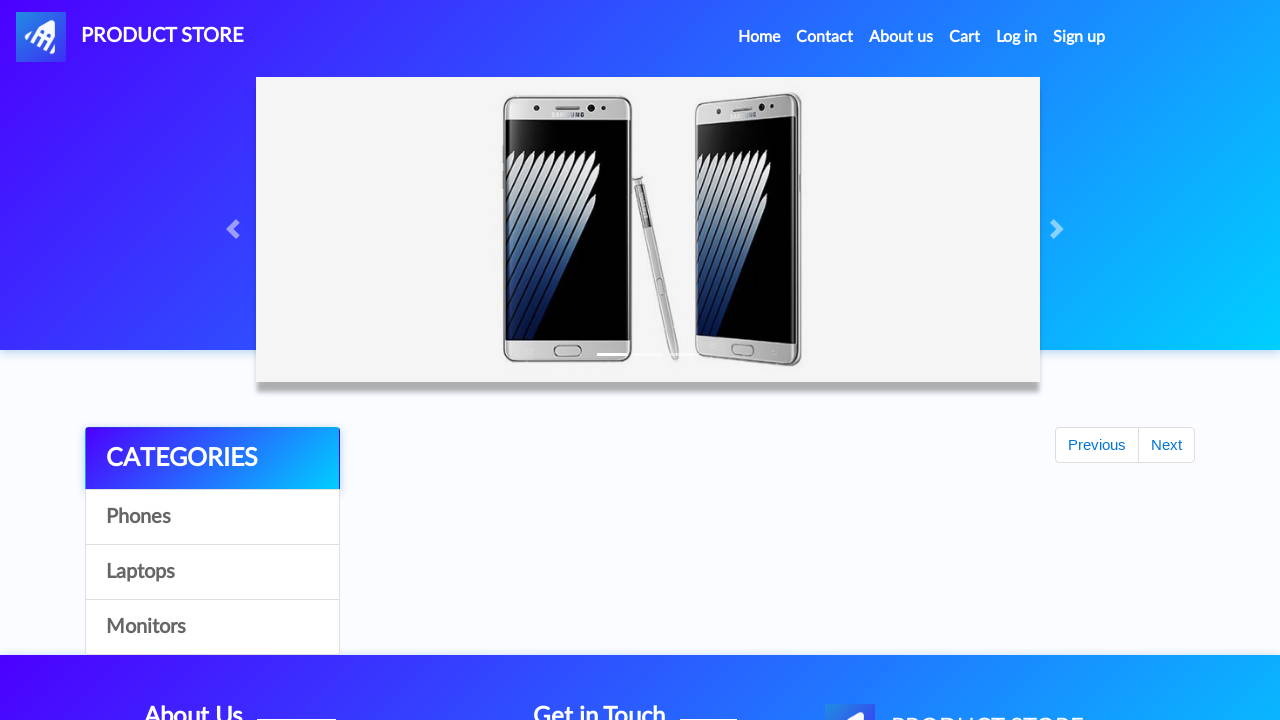

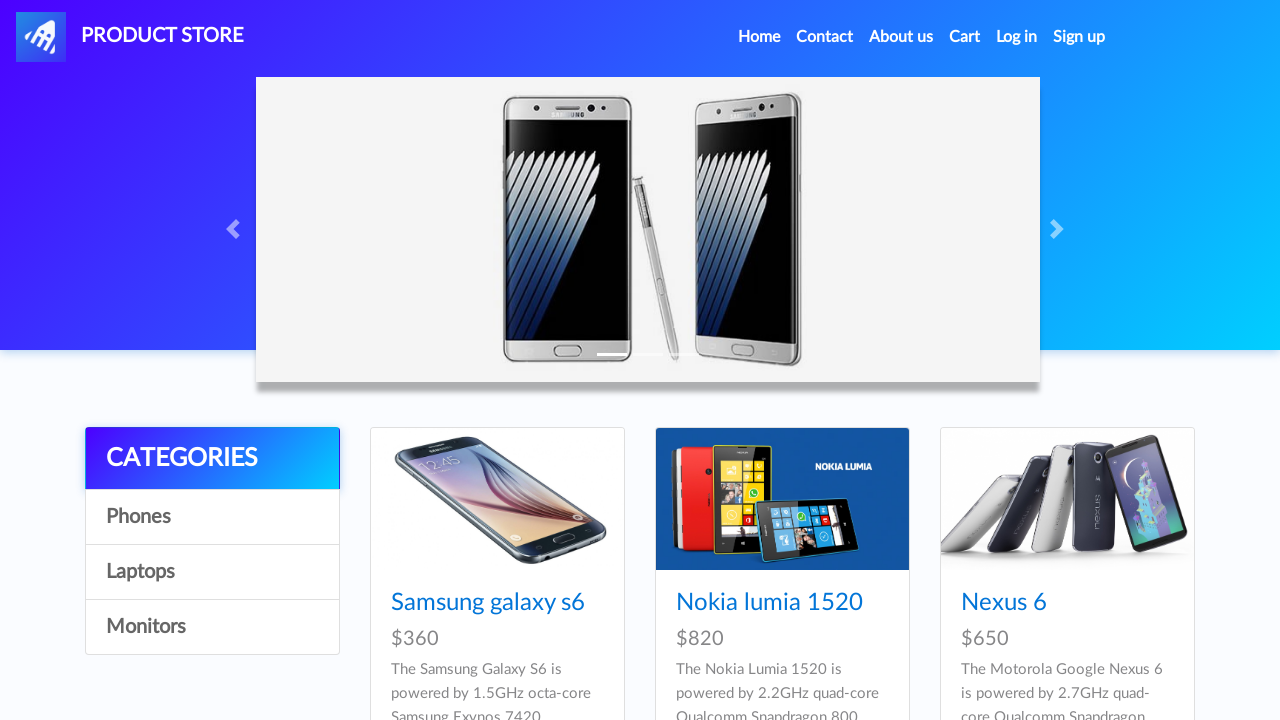